Tests the autosuggest/autocomplete dropdown functionality by typing a partial country name and selecting "India" from the suggestions that appear.

Starting URL: https://rahulshettyacademy.com/dropdownsPractise/

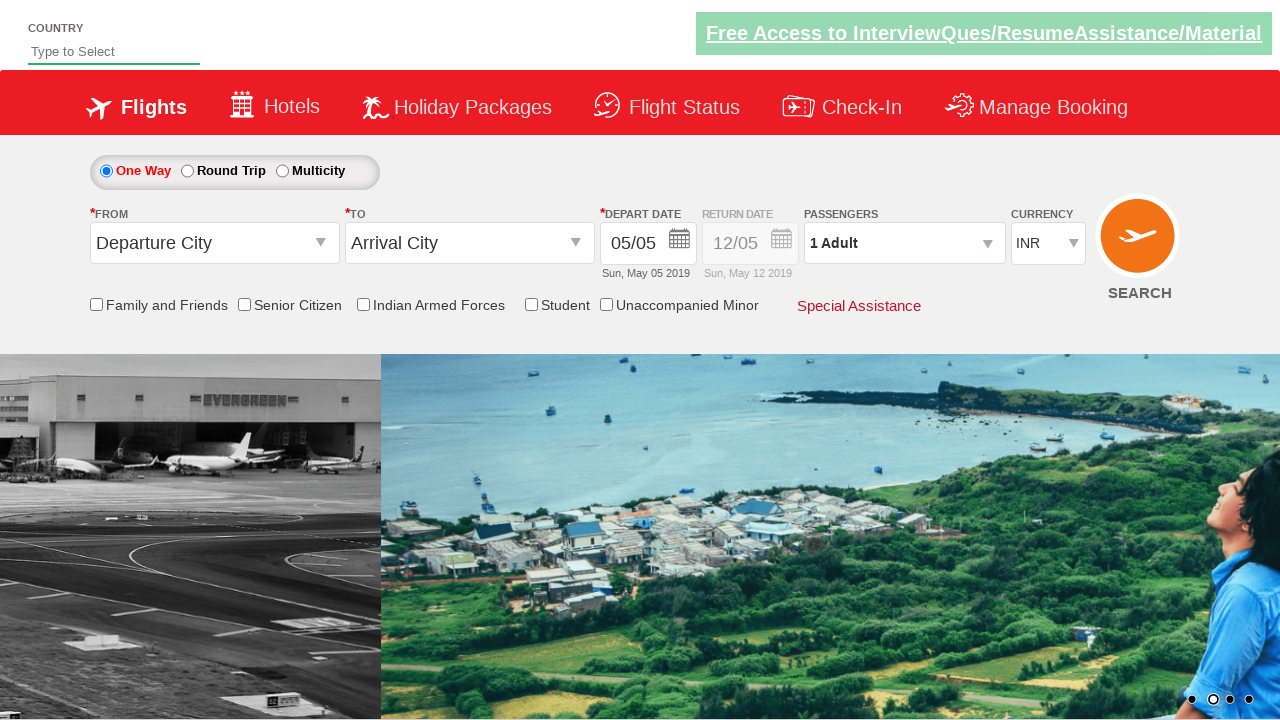

Typed 'Ind' into autosuggest field to trigger dropdown on #autosuggest
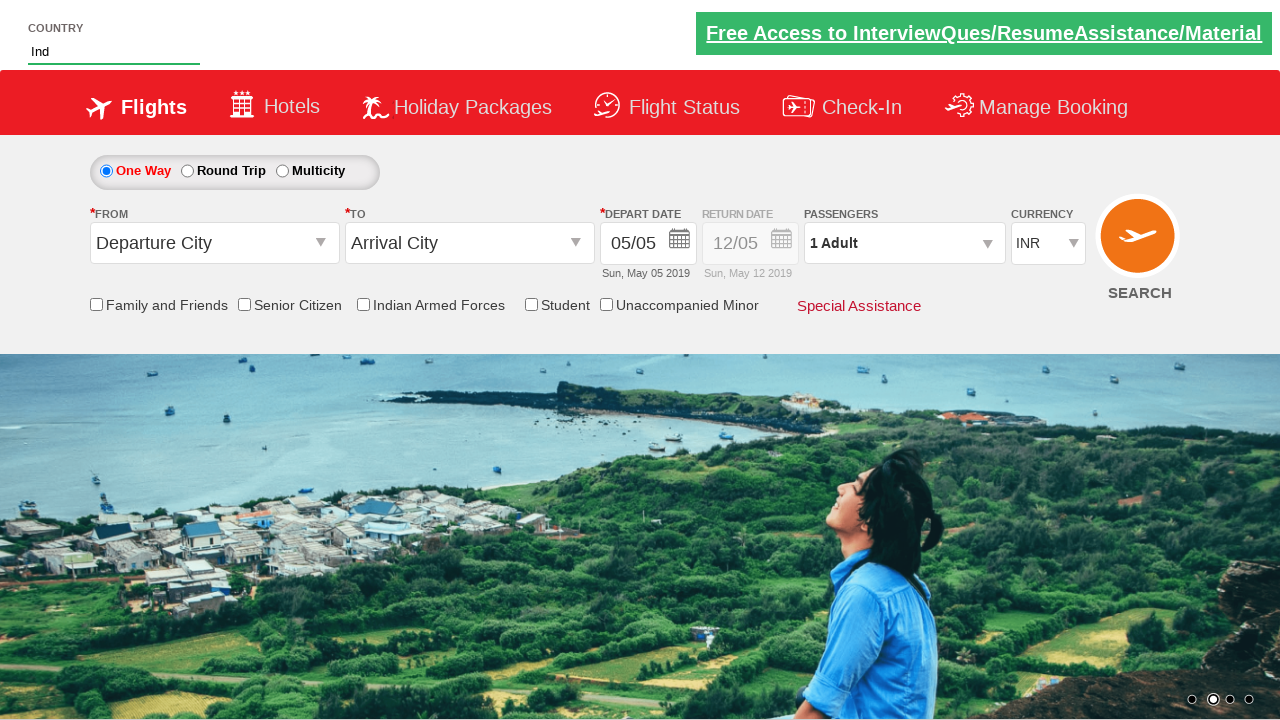

Autocomplete suggestions dropdown appeared
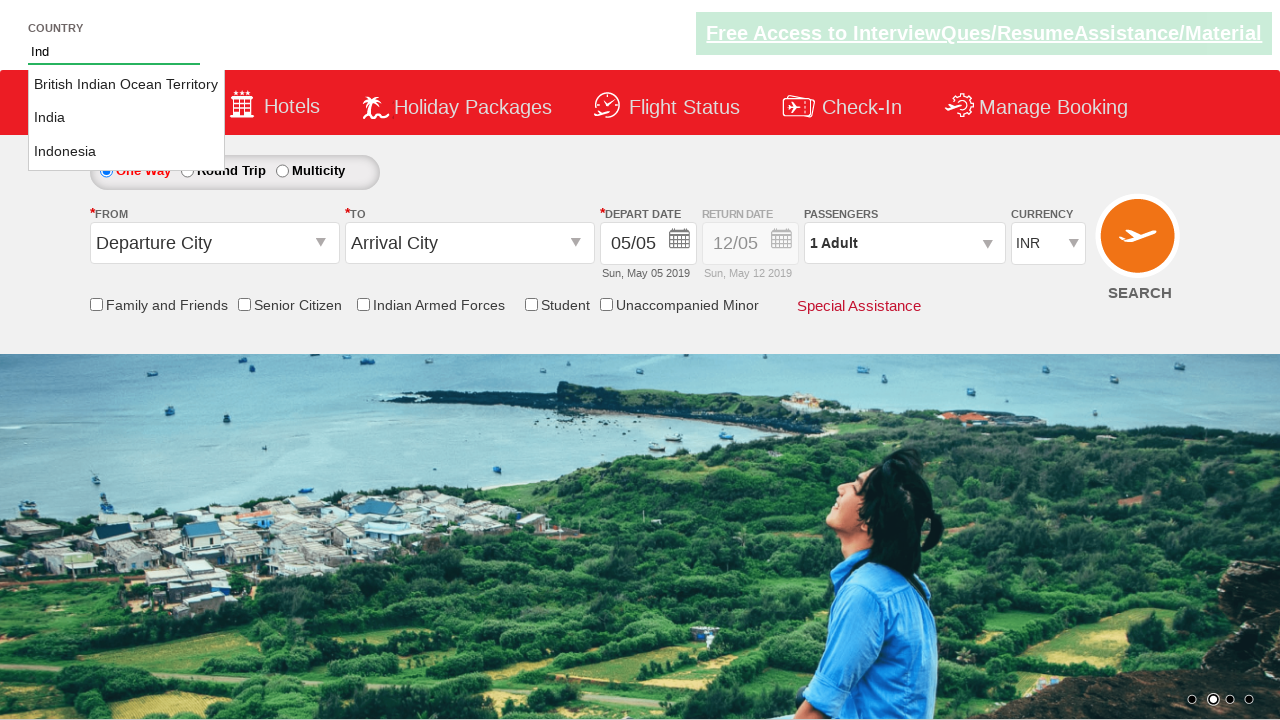

Selected 'India' from the autocomplete dropdown at (126, 118) on li.ui-menu-item a:text-is('India')
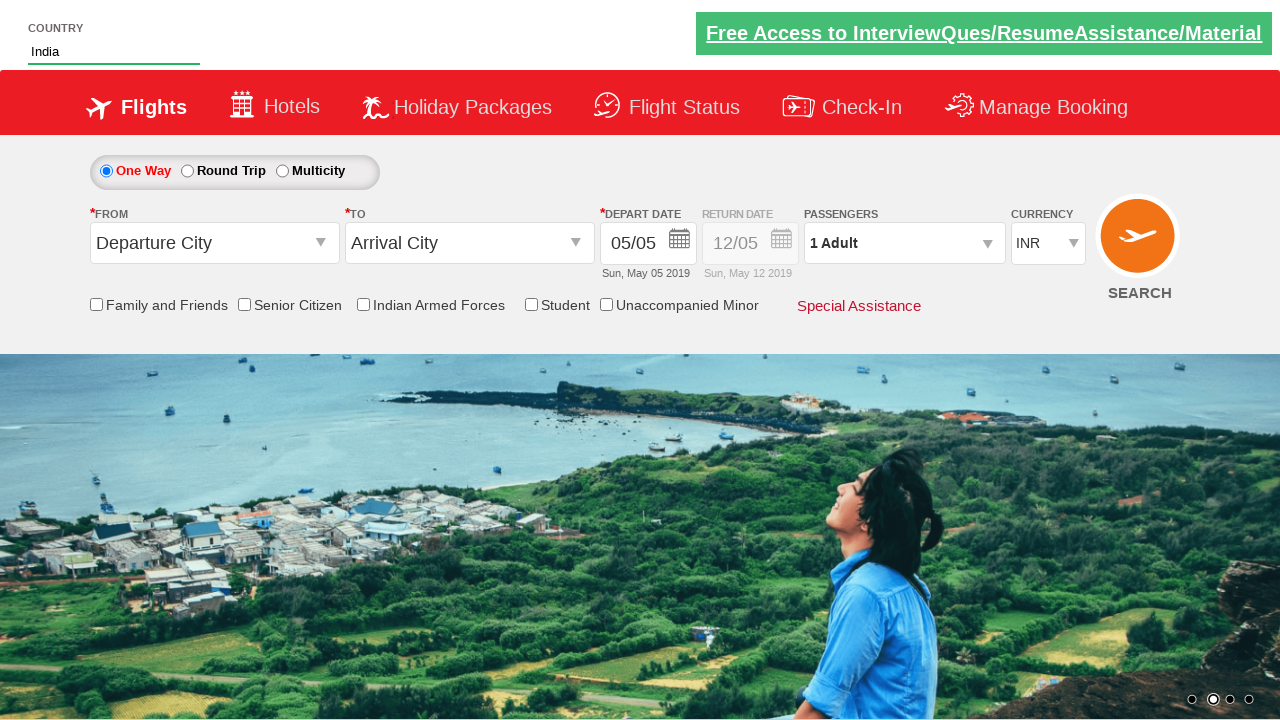

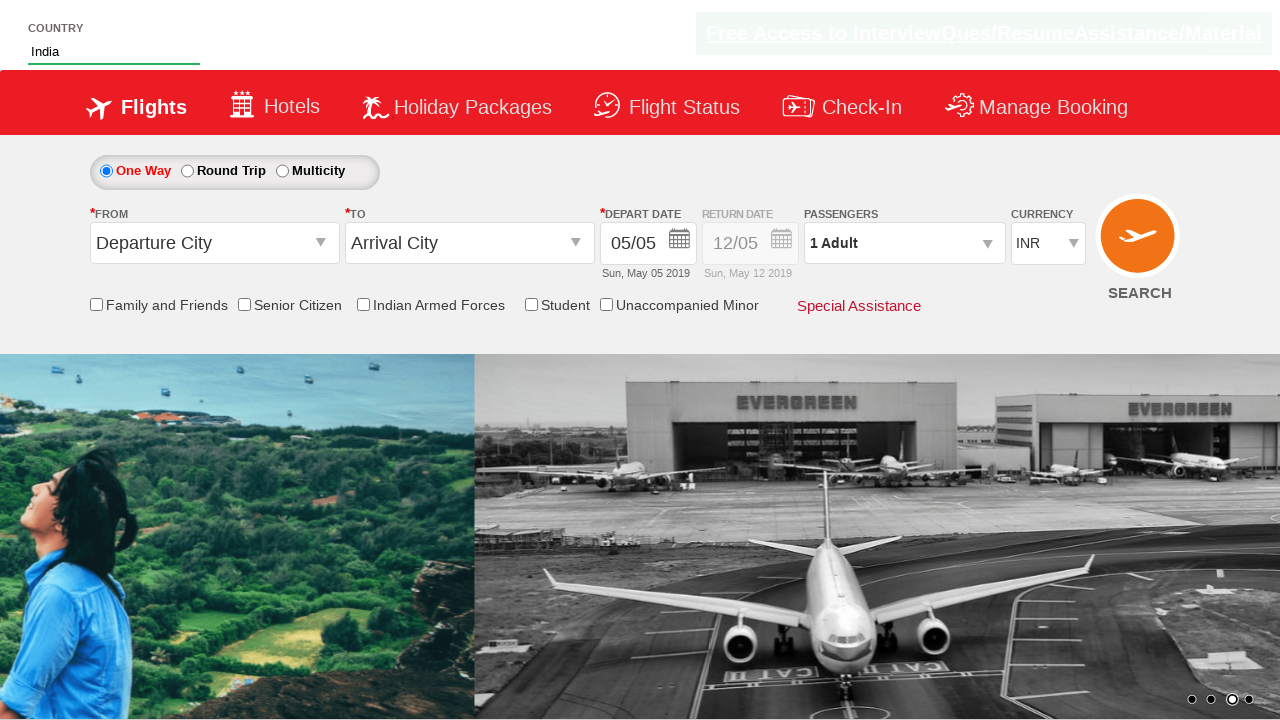